Tests a restaurant website by navigating from the homepage to the menu section and verifying that menu items with dishes and prices are displayed.

Starting URL: https://cbarnc.github.io/Group3-repo-projects/

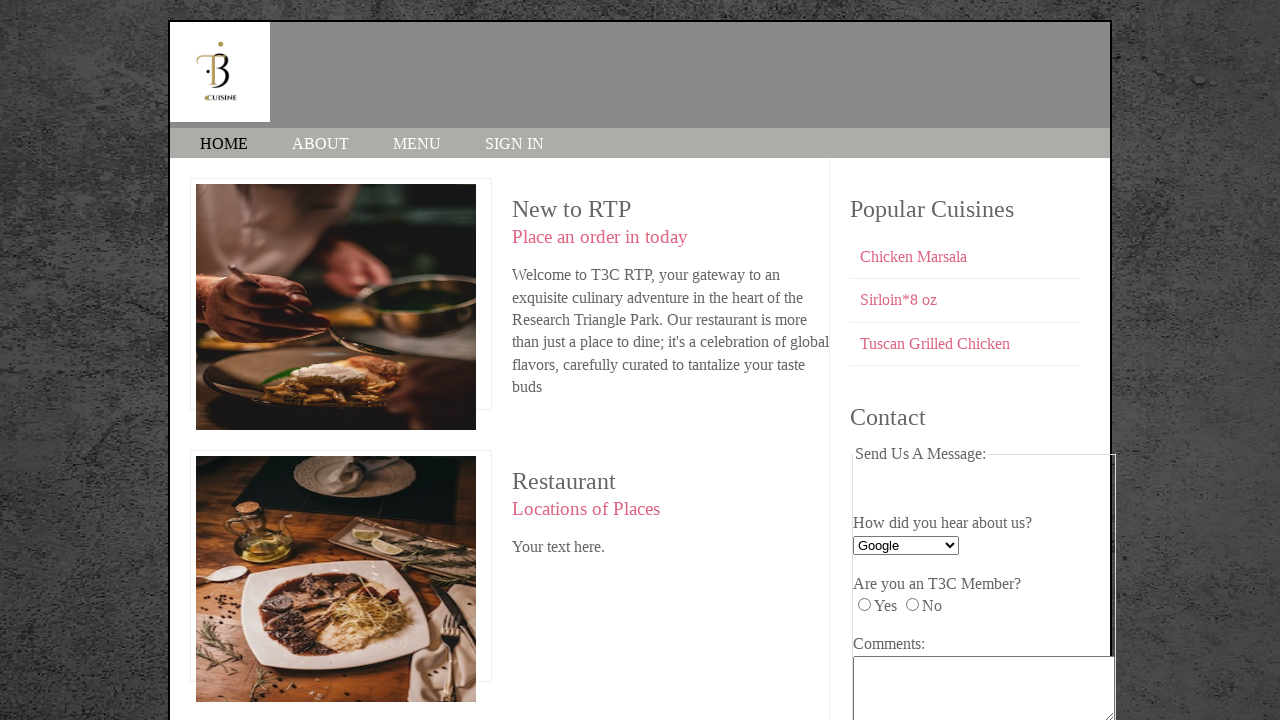

Navigated to menu page
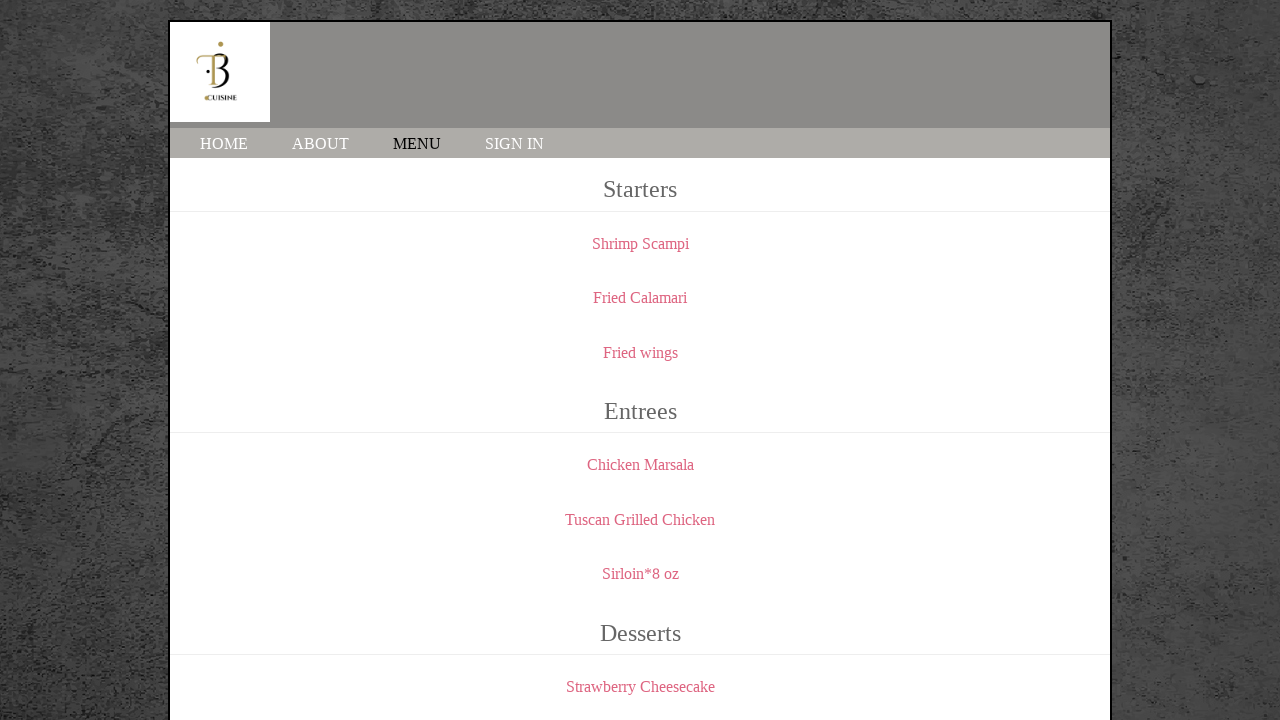

Menu items loaded and verified
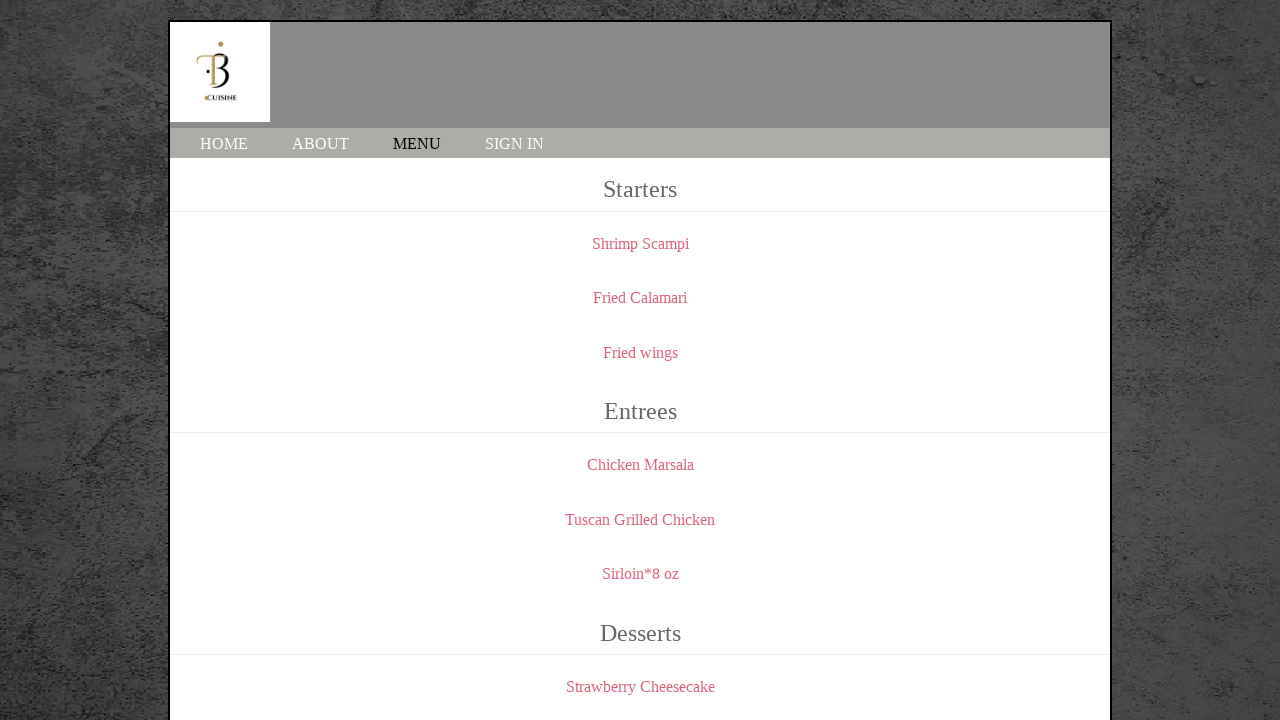

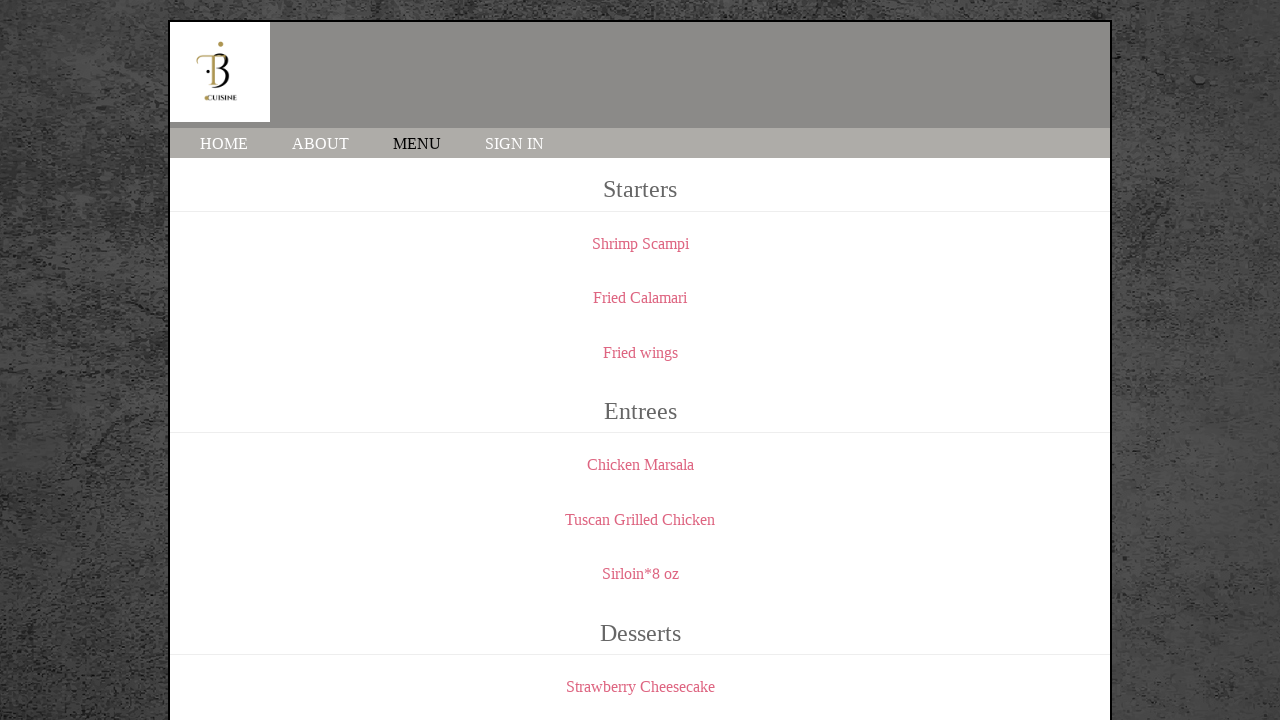